Tests form interaction by filling in first name and last name fields on a sample form page

Starting URL: https://www.w3schools.com/html/html_forms.asp

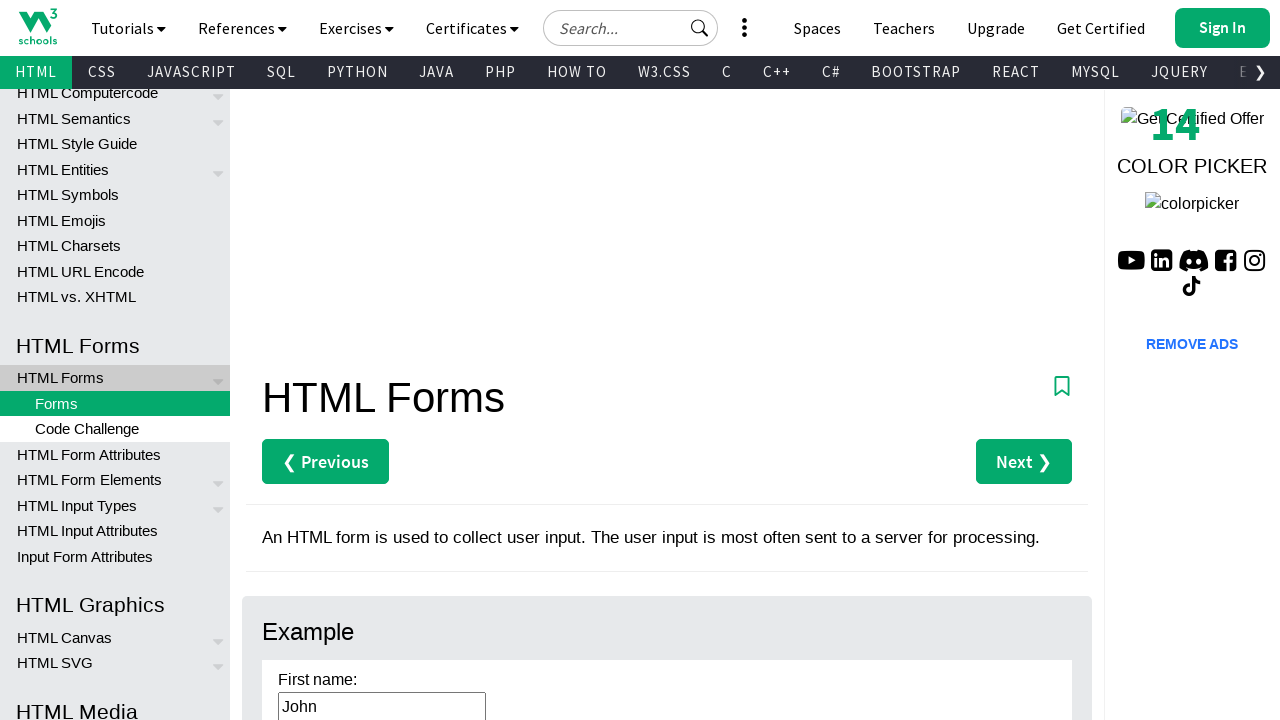

Located first name input field on w3schools form
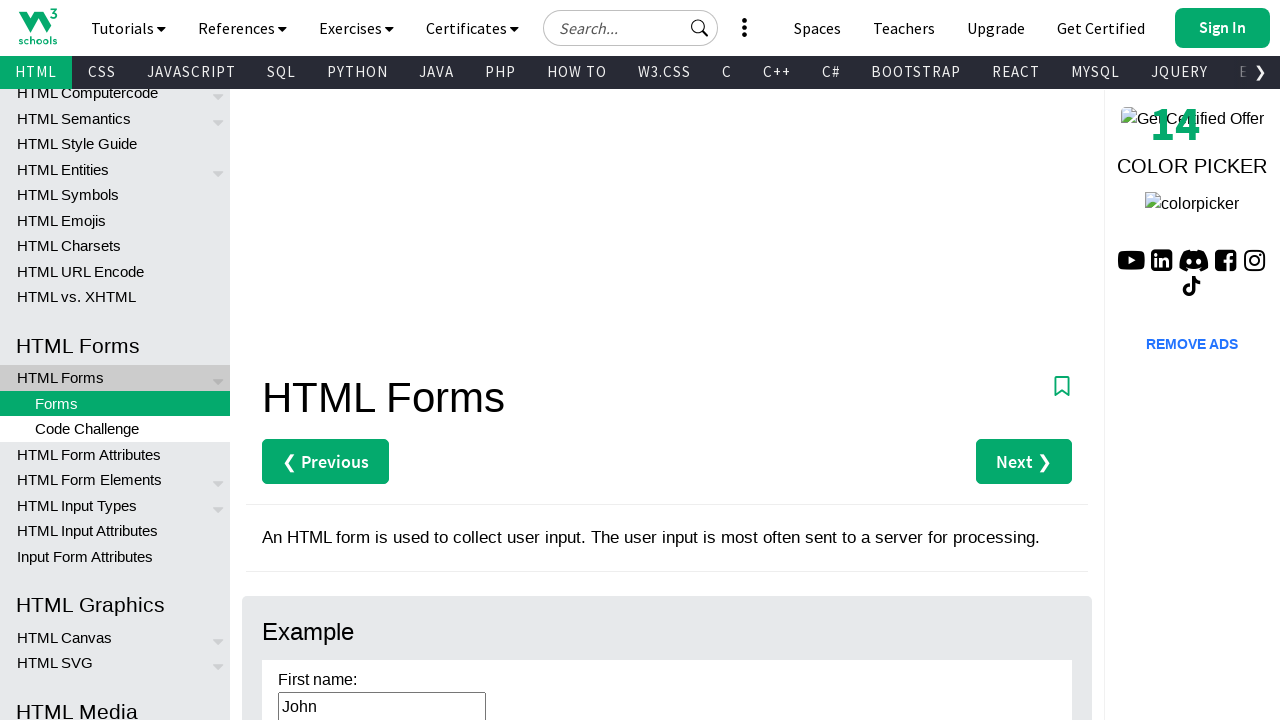

Filled first name field with 'TestUser'
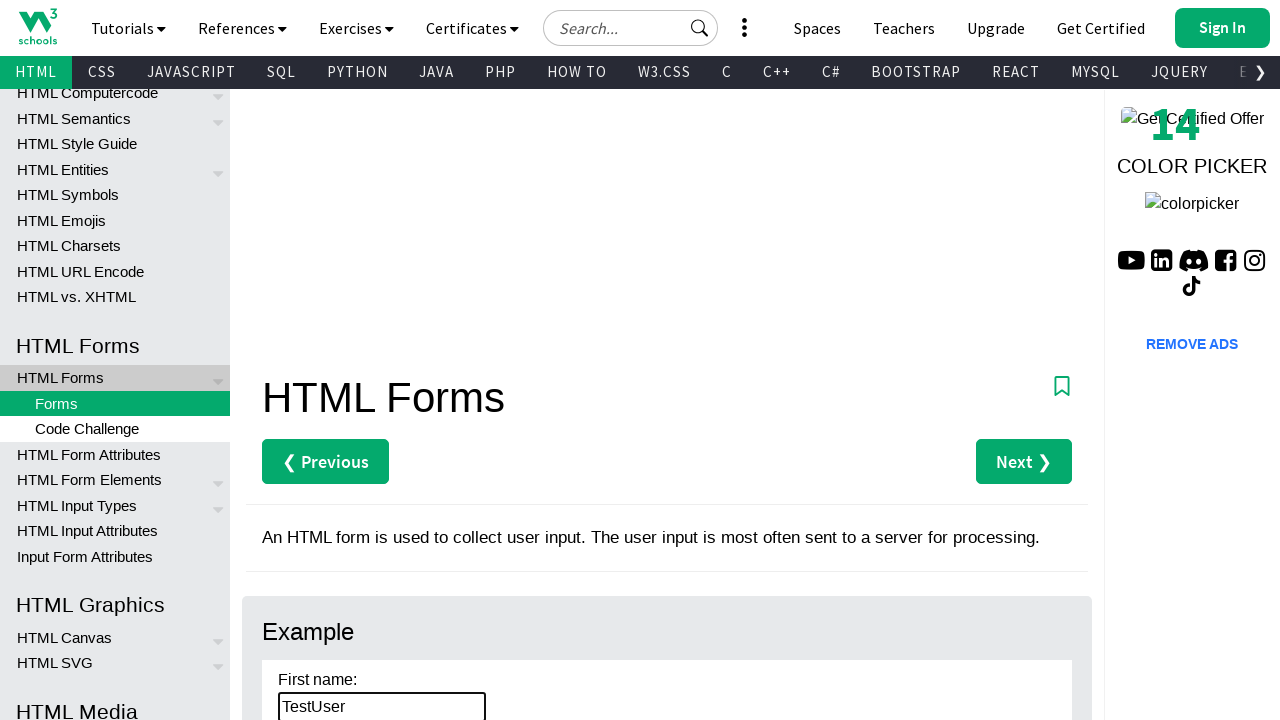

Located last name input field on w3schools form
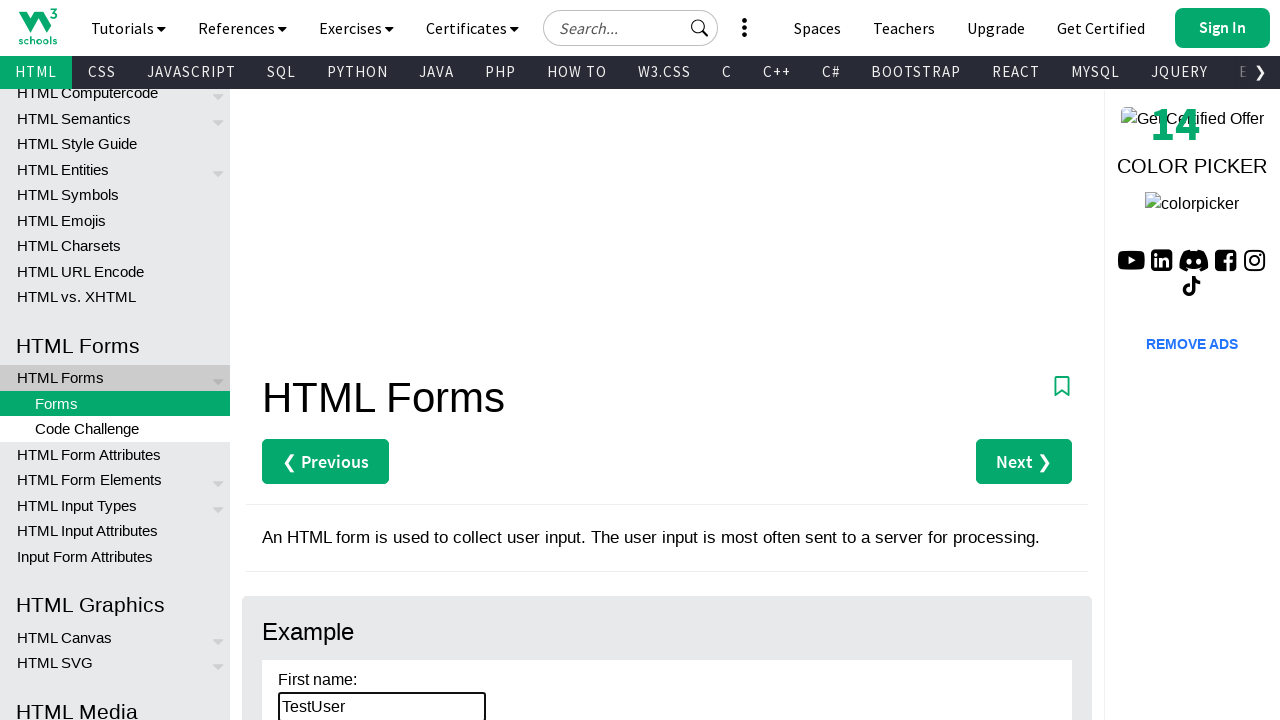

Filled last name field with 'Johnson'
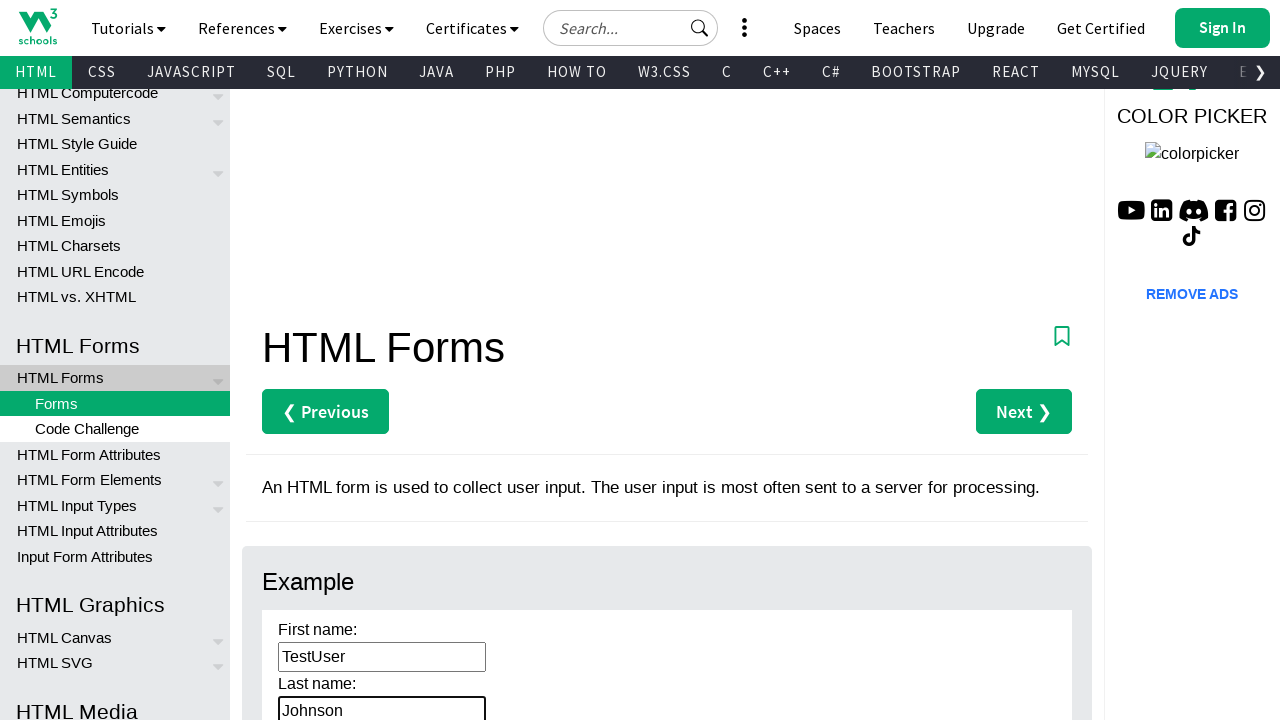

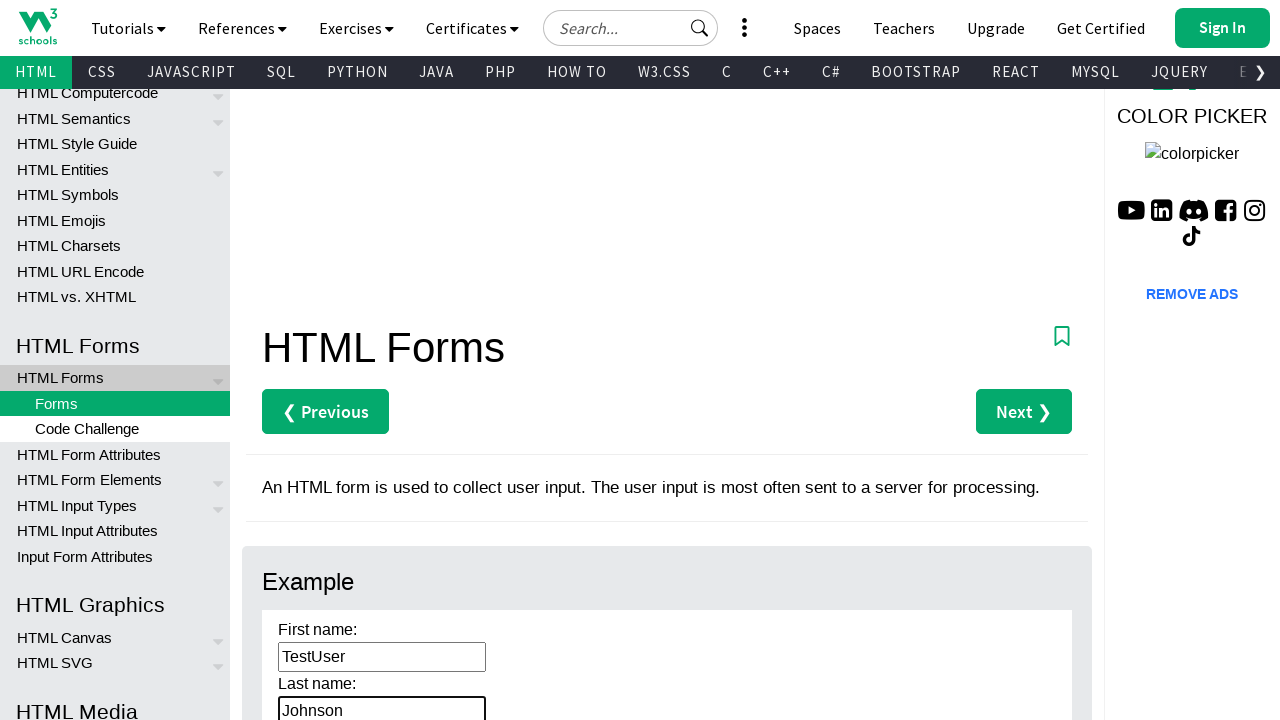